Tests closing a modal advertisement by clicking the close button in the modal footer

Starting URL: http://the-internet.herokuapp.com/entry_ad

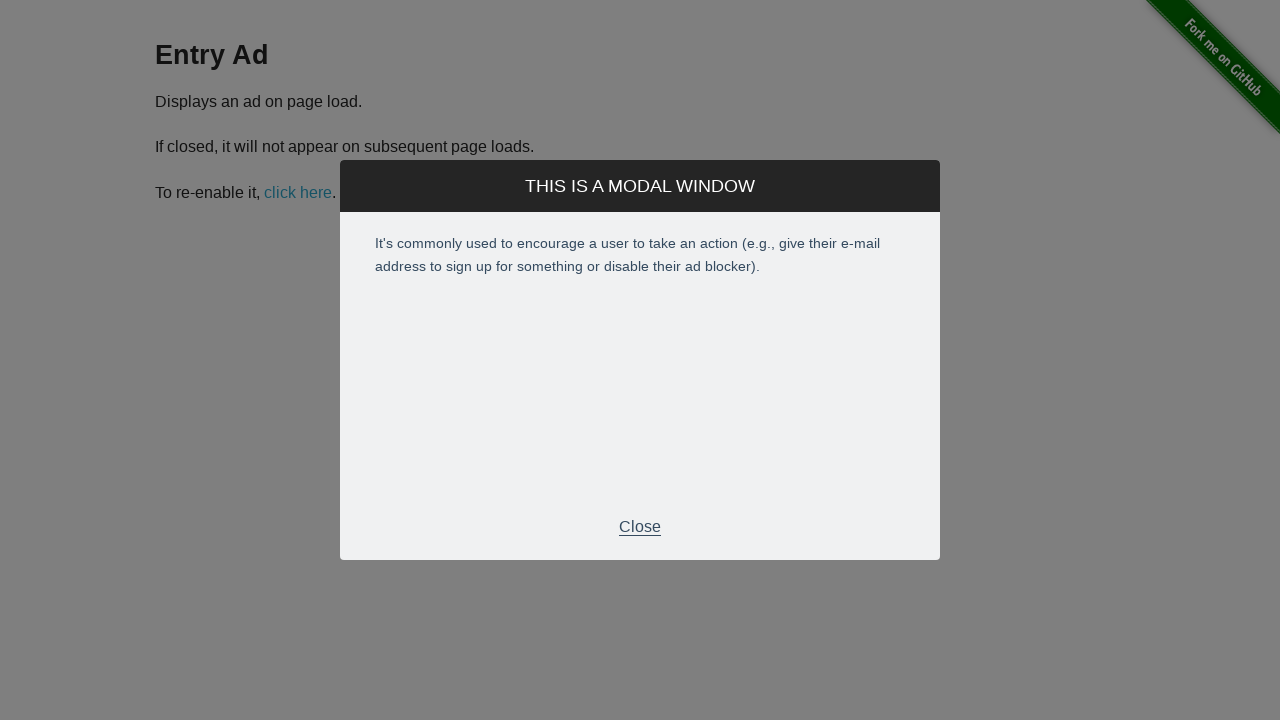

Waited for entry ad modal footer to appear
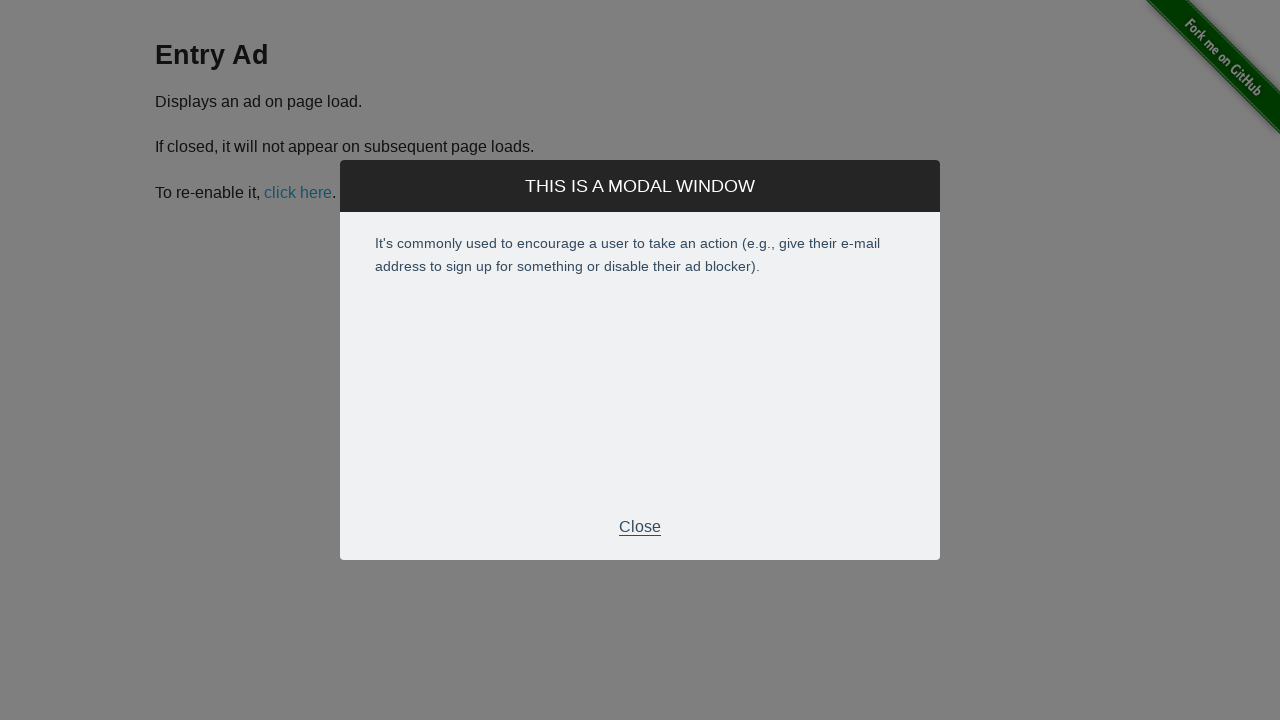

Clicked close button in modal footer to dismiss advertisement at (640, 527) on div.modal-footer > p
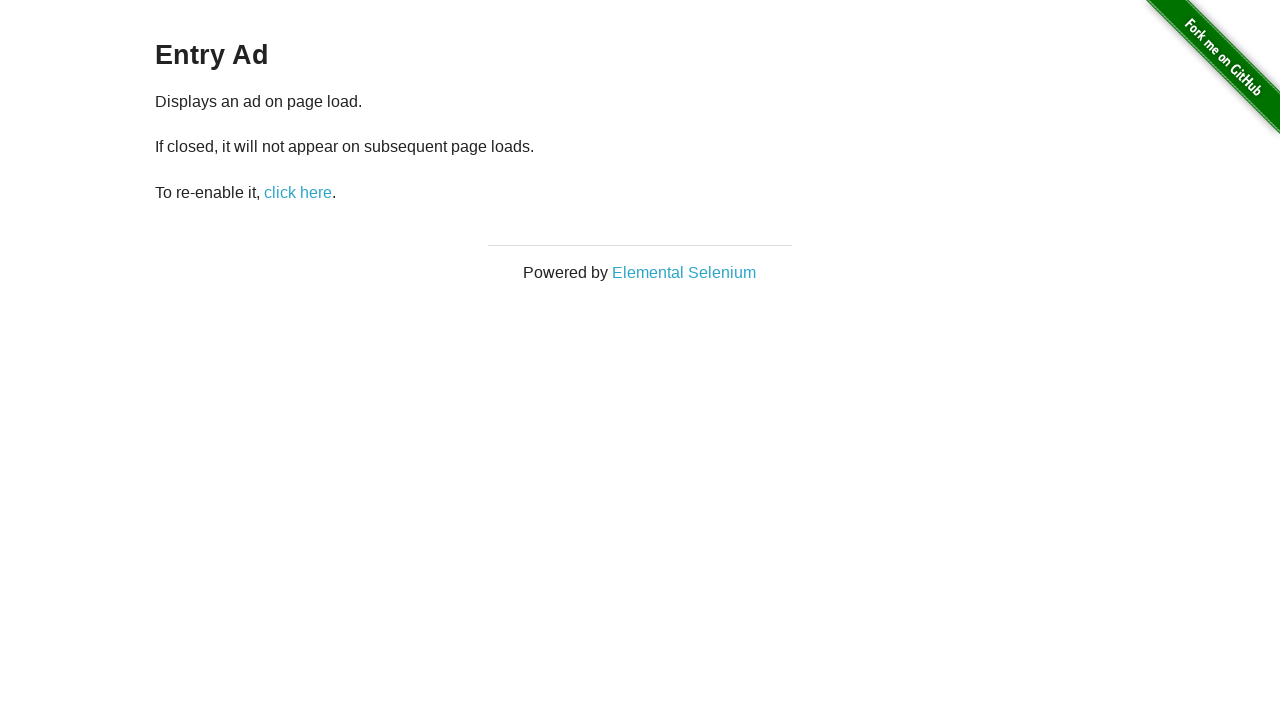

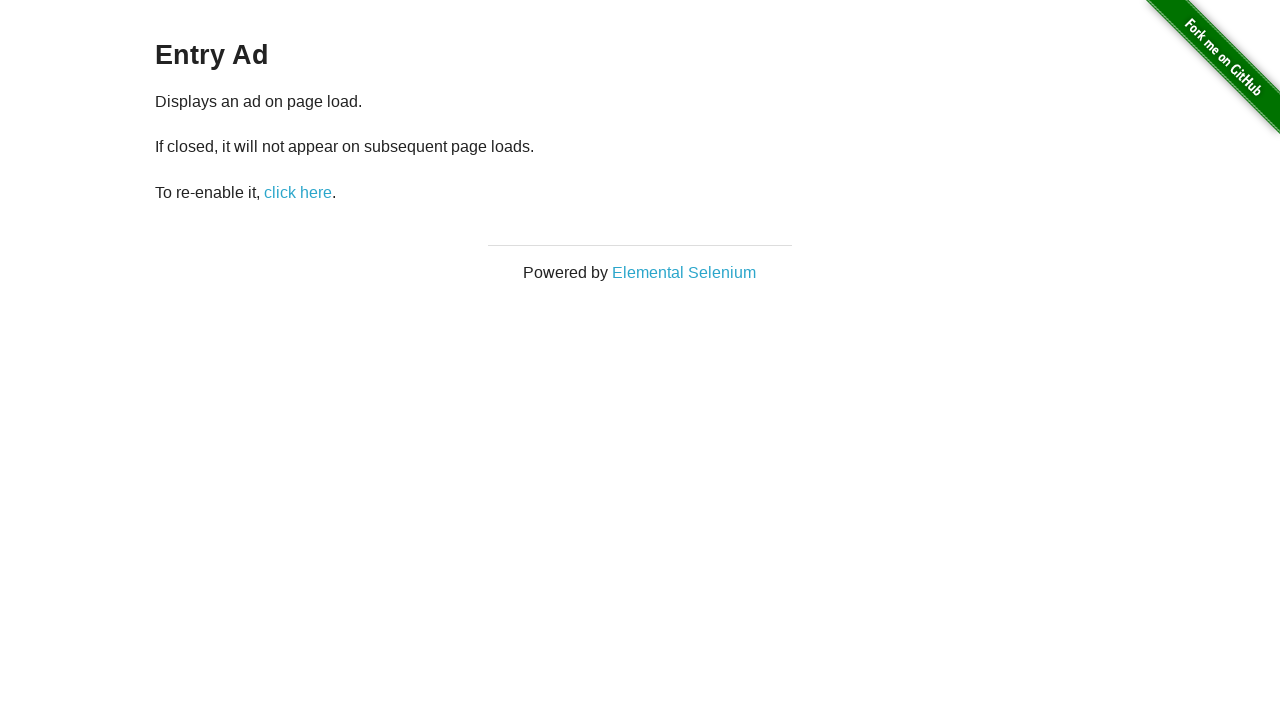